Tests the login form validation by entering invalid credentials and verifying the appropriate error message is displayed.

Starting URL: https://www.saucedemo.com/

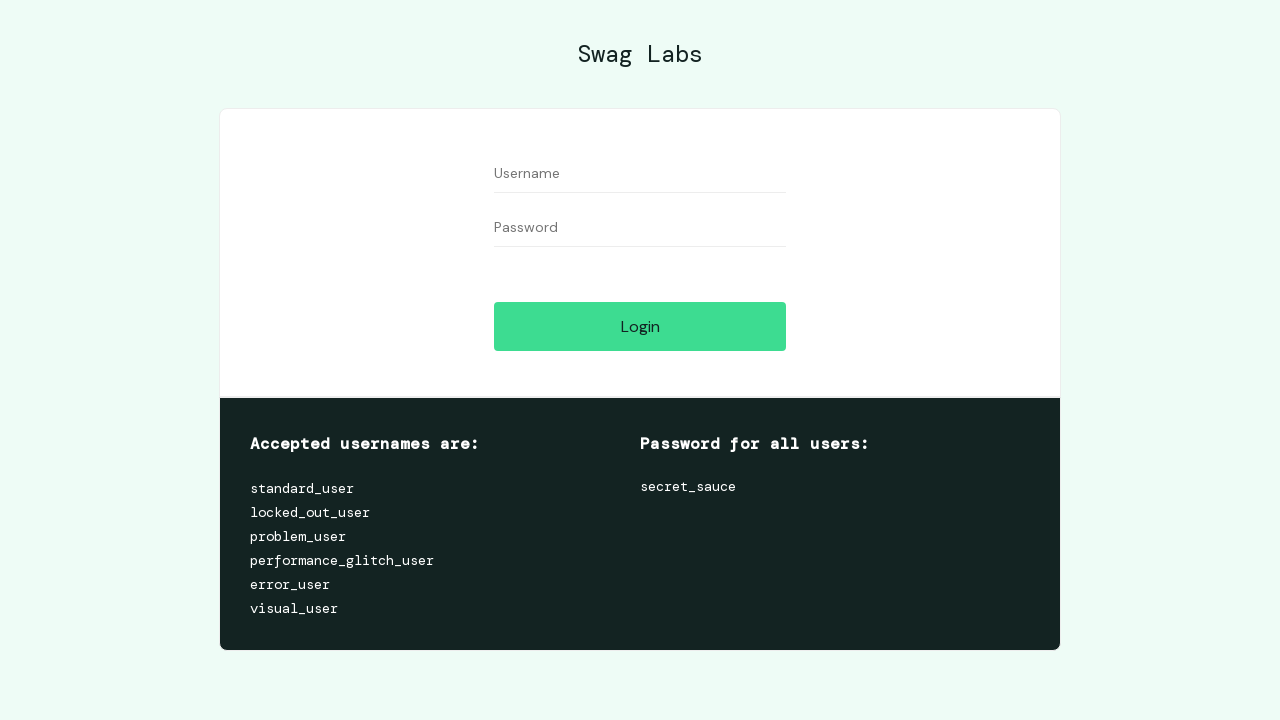

Filled username field with 'invalid_user' on #user-name
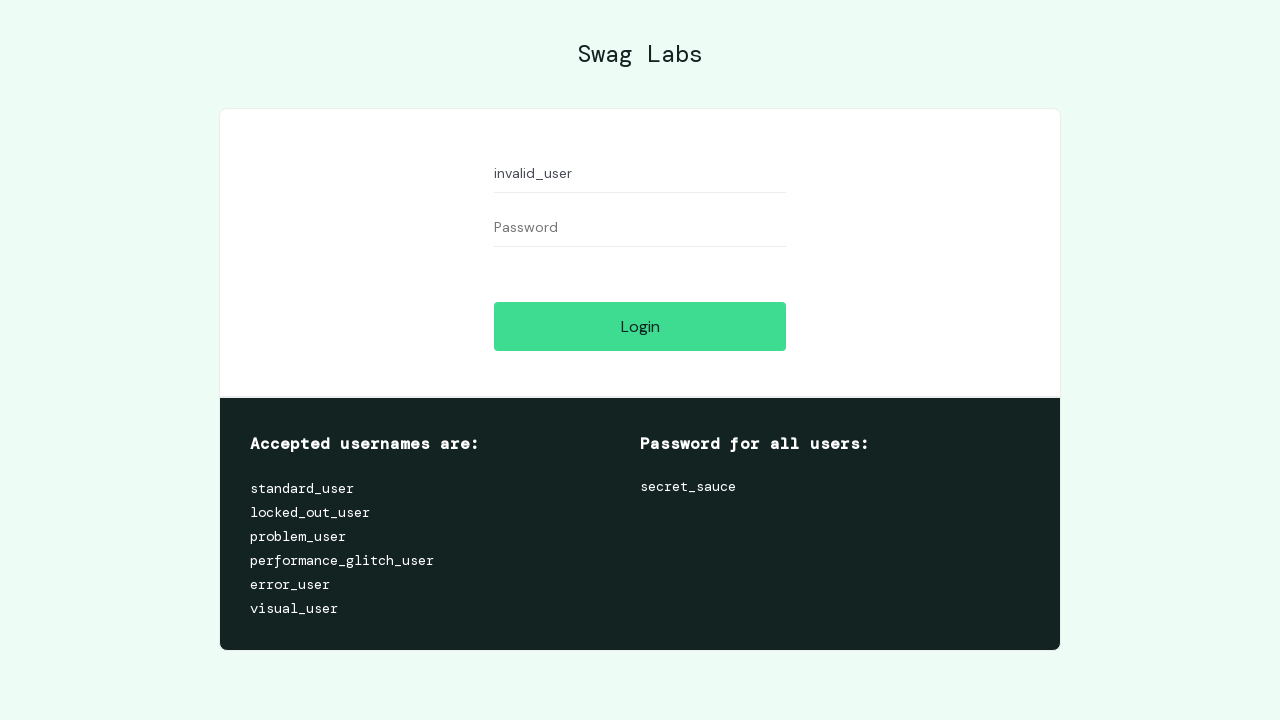

Filled password field with 'invalid_password' on #password
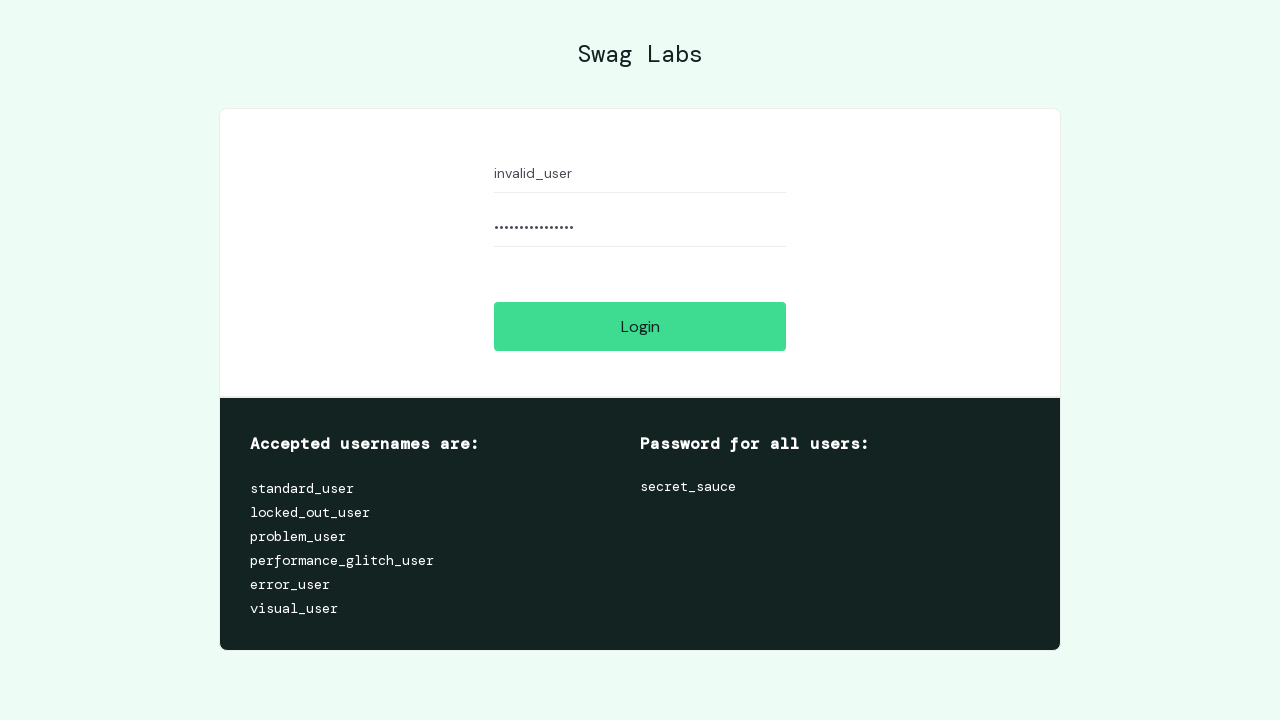

Clicked login button at (640, 326) on .btn_action
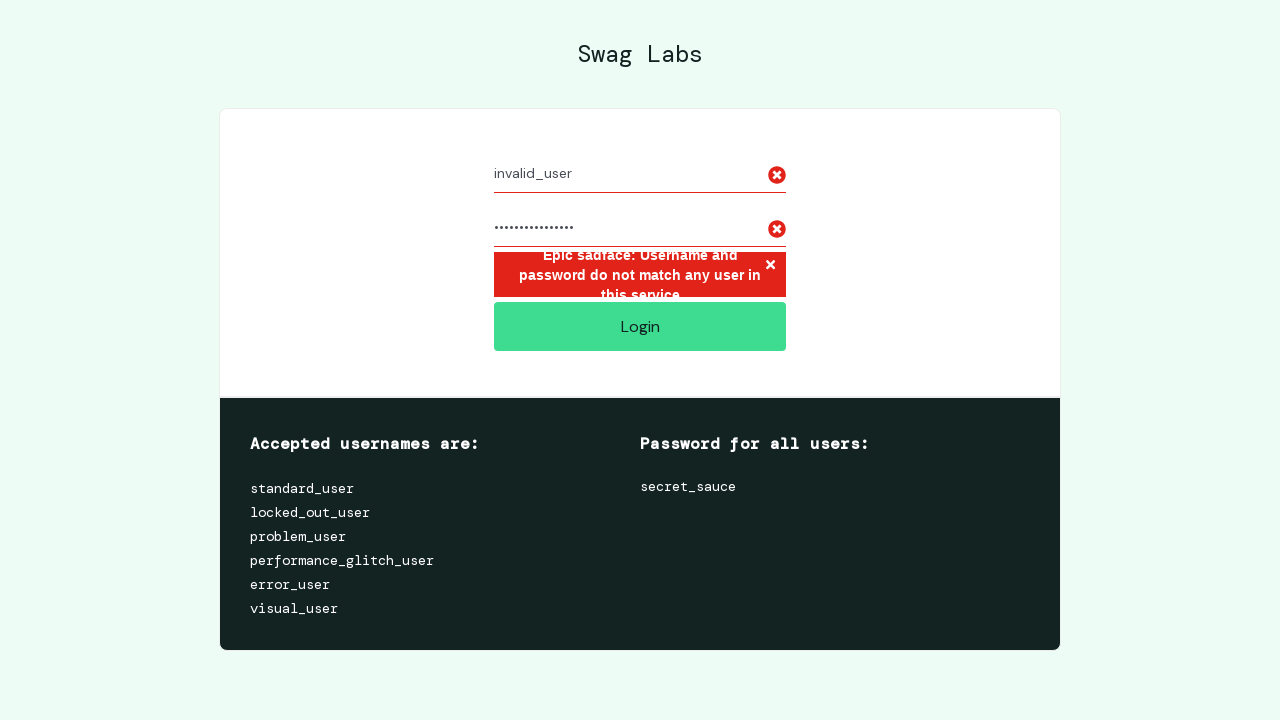

Error message 'Epic sadface: Username and password do not match any user in this service' is displayed
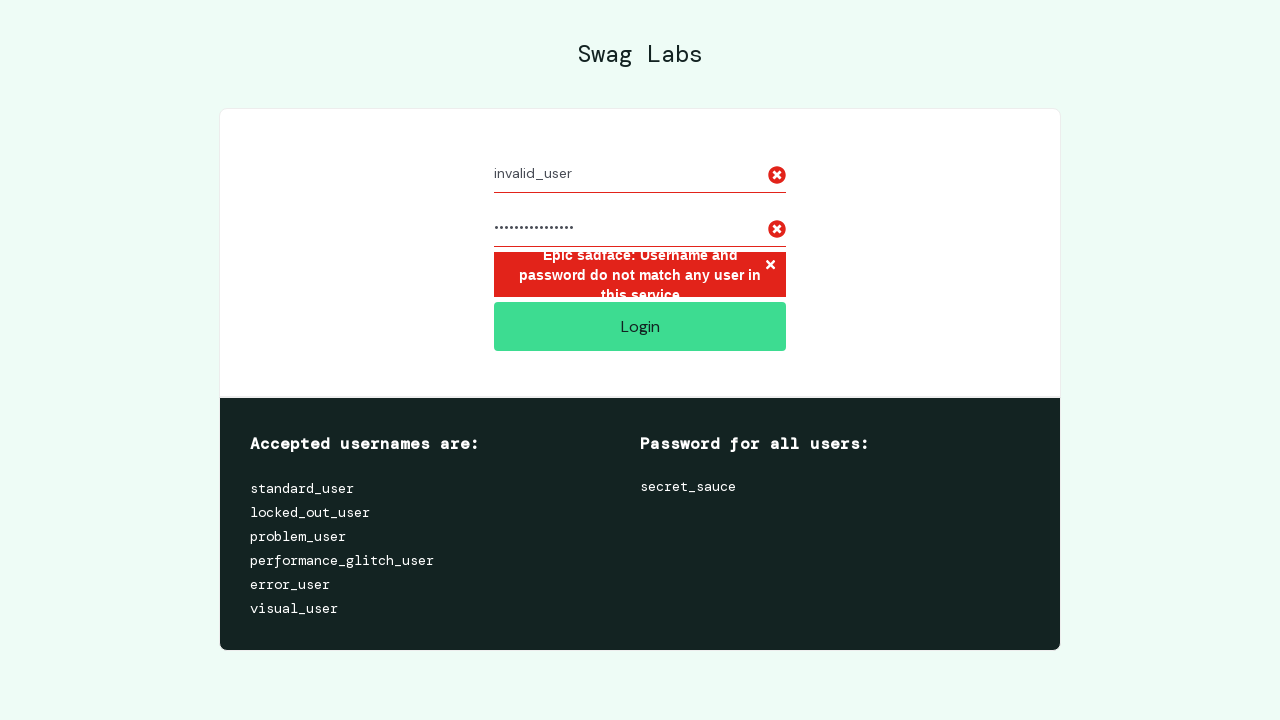

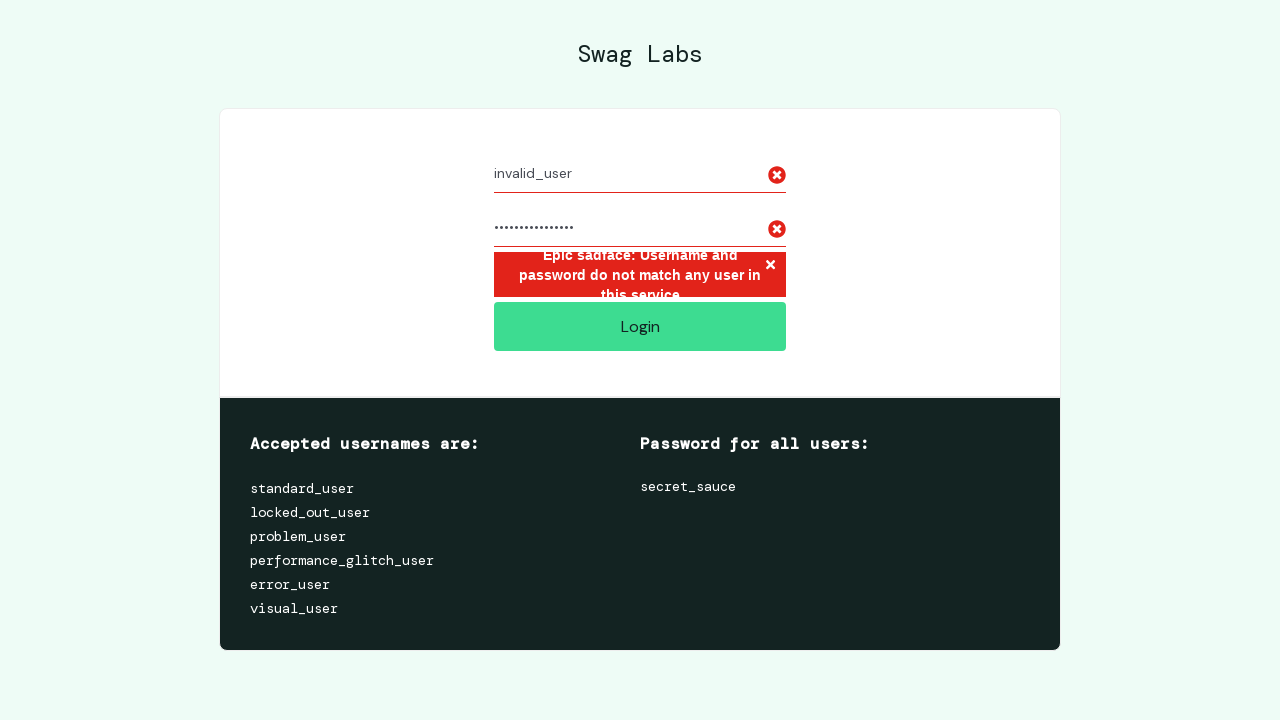